Navigates to a demo table page and retrieves the headers of a table by clicking on the demo table link

Starting URL: http://automationbykrishna.com/

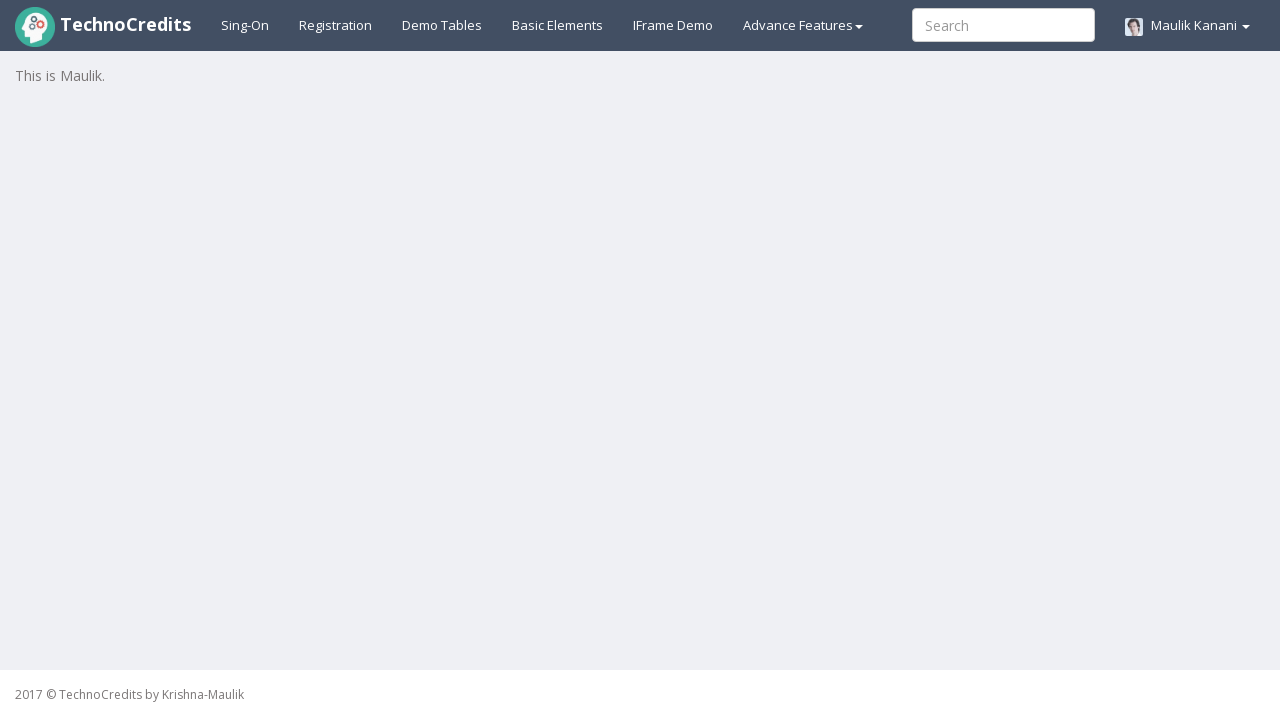

Clicked on demo table link at (442, 25) on #demotable
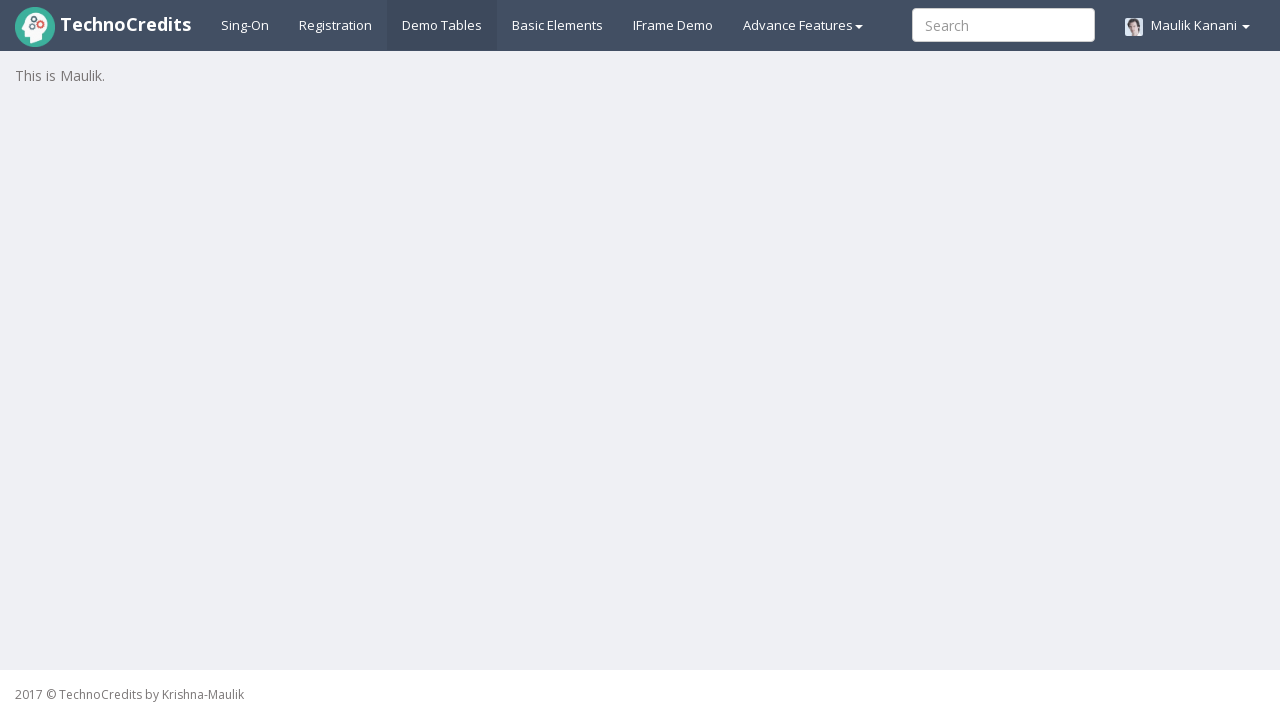

Table element became visible
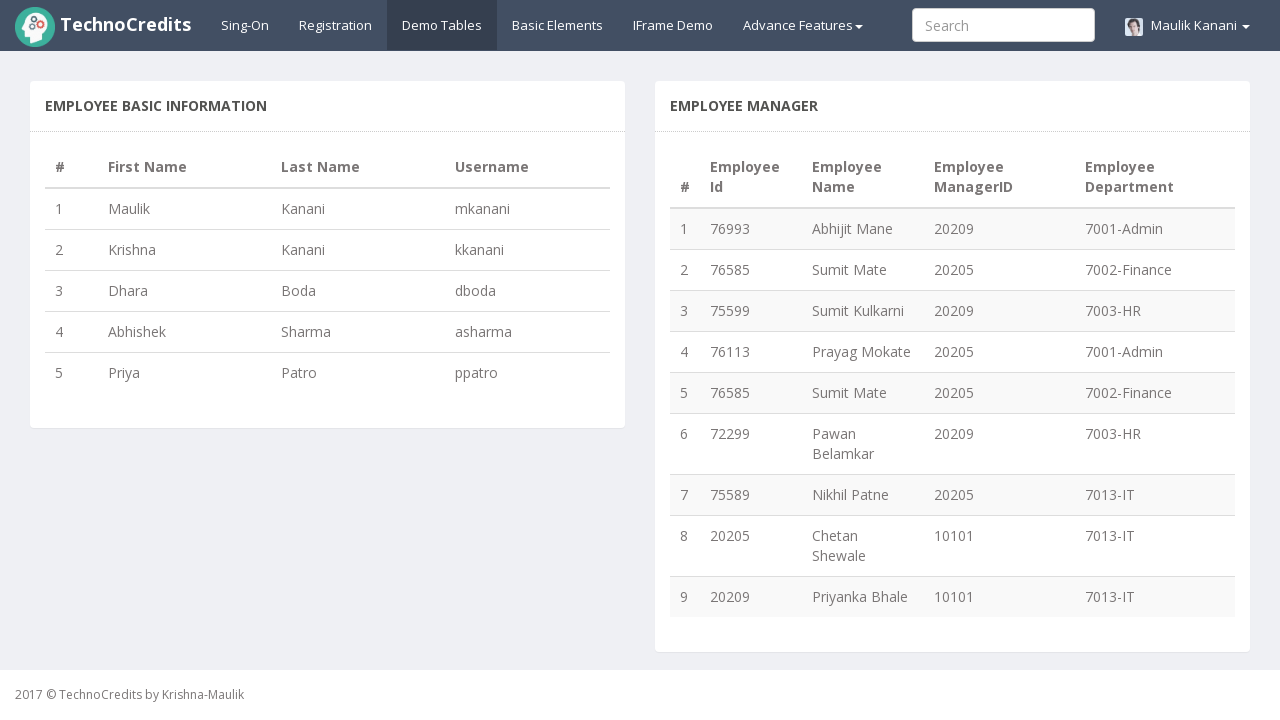

Clicked on table element at (328, 270) on xpath=//table[@class='table']
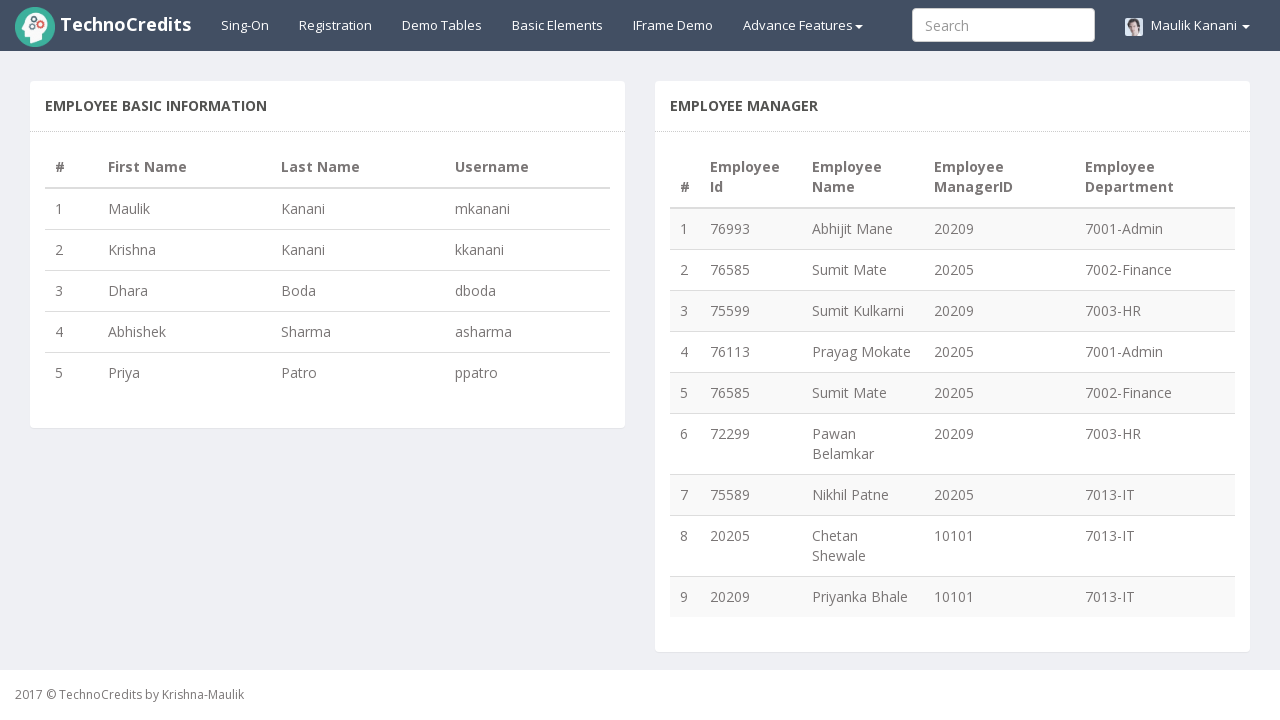

Table headers element loaded
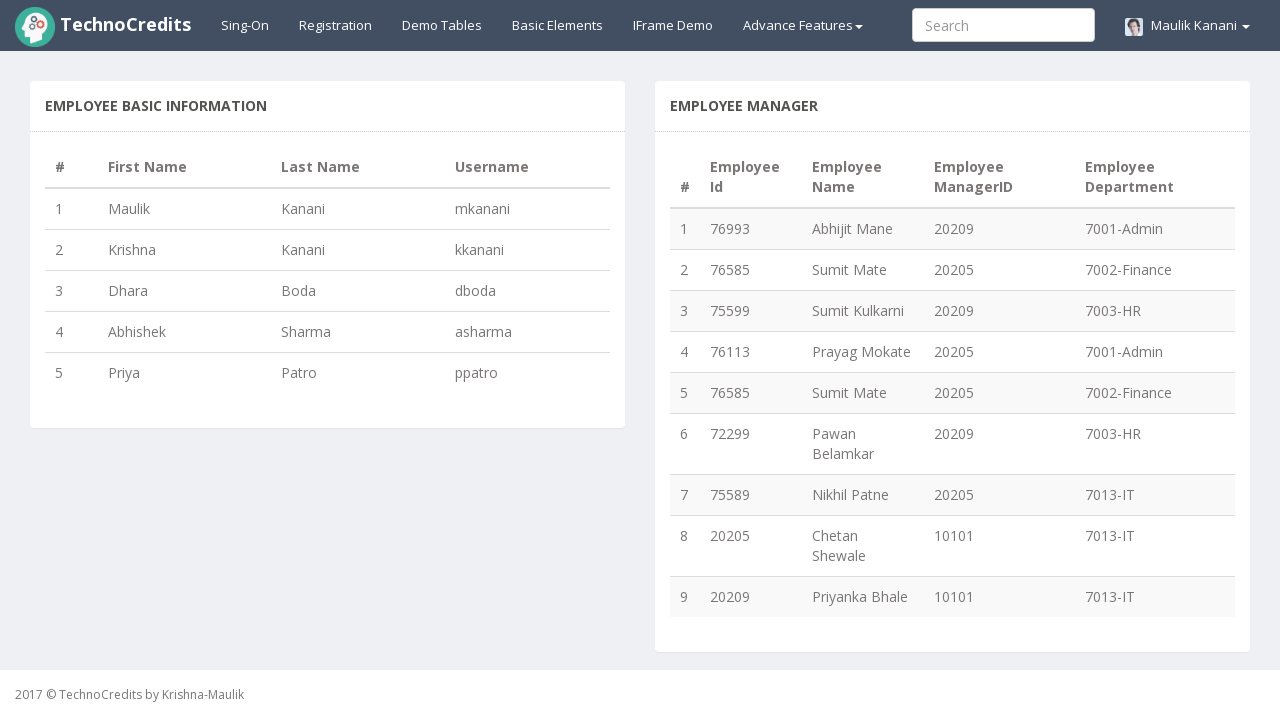

Retrieved table headers text content
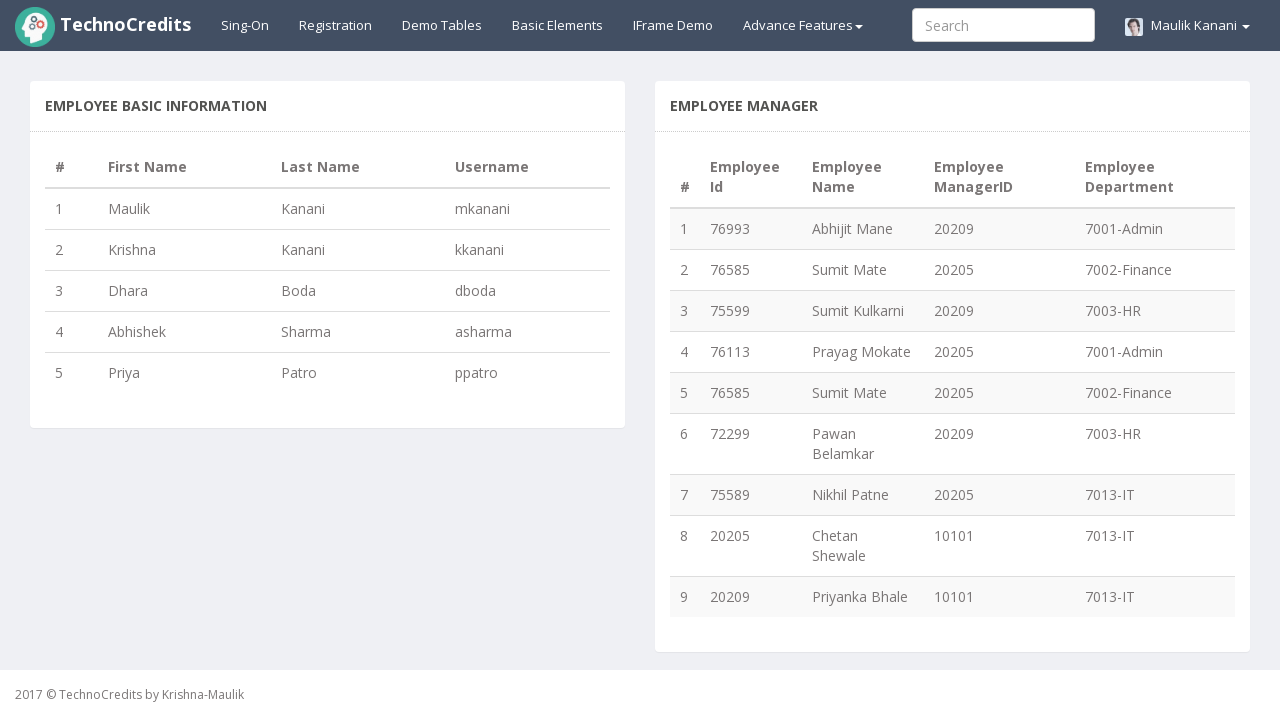

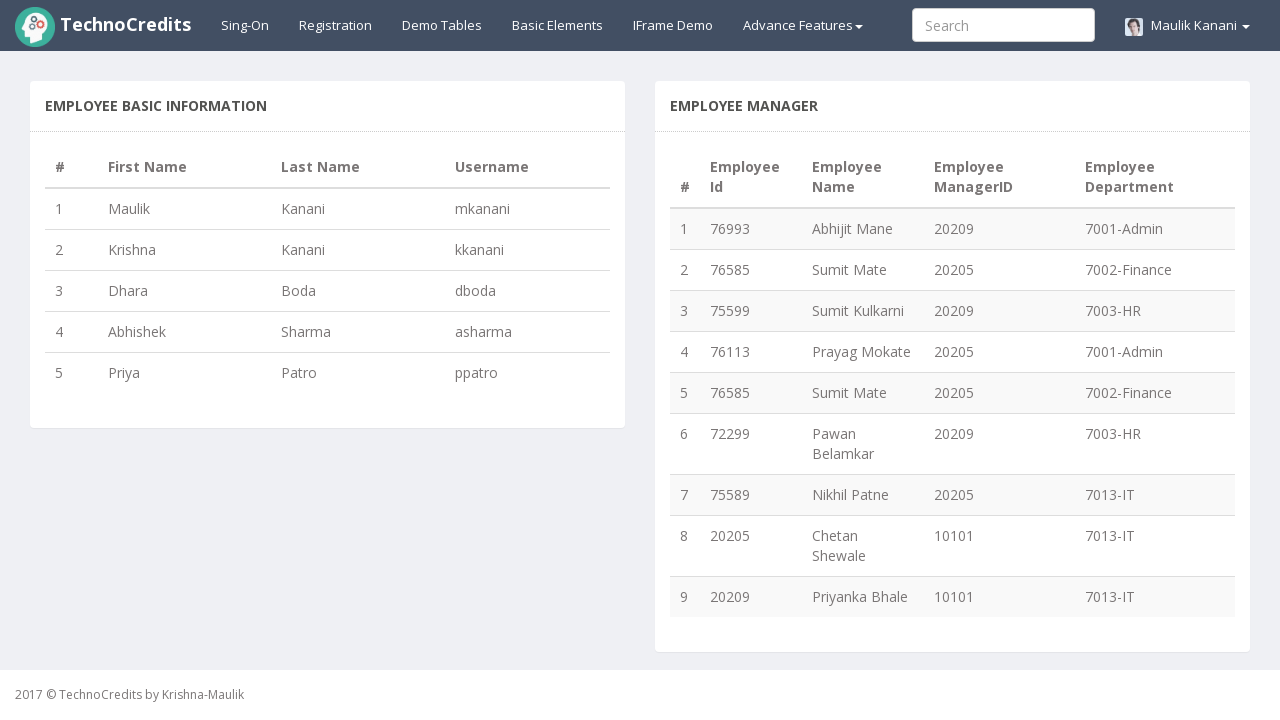